Tests that a button appears after a delay by waiting for it to become visible

Starting URL: https://demoqa.com/dynamic-properties

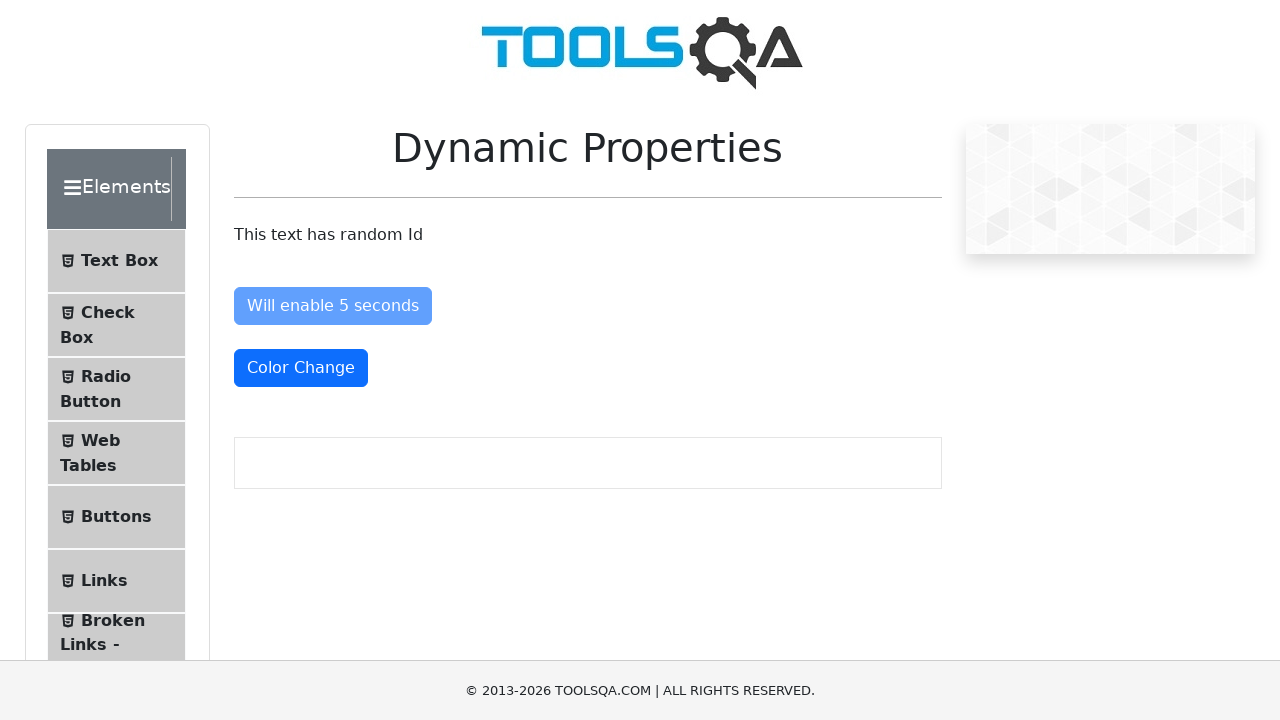

Navigated to https://demoqa.com/dynamic-properties
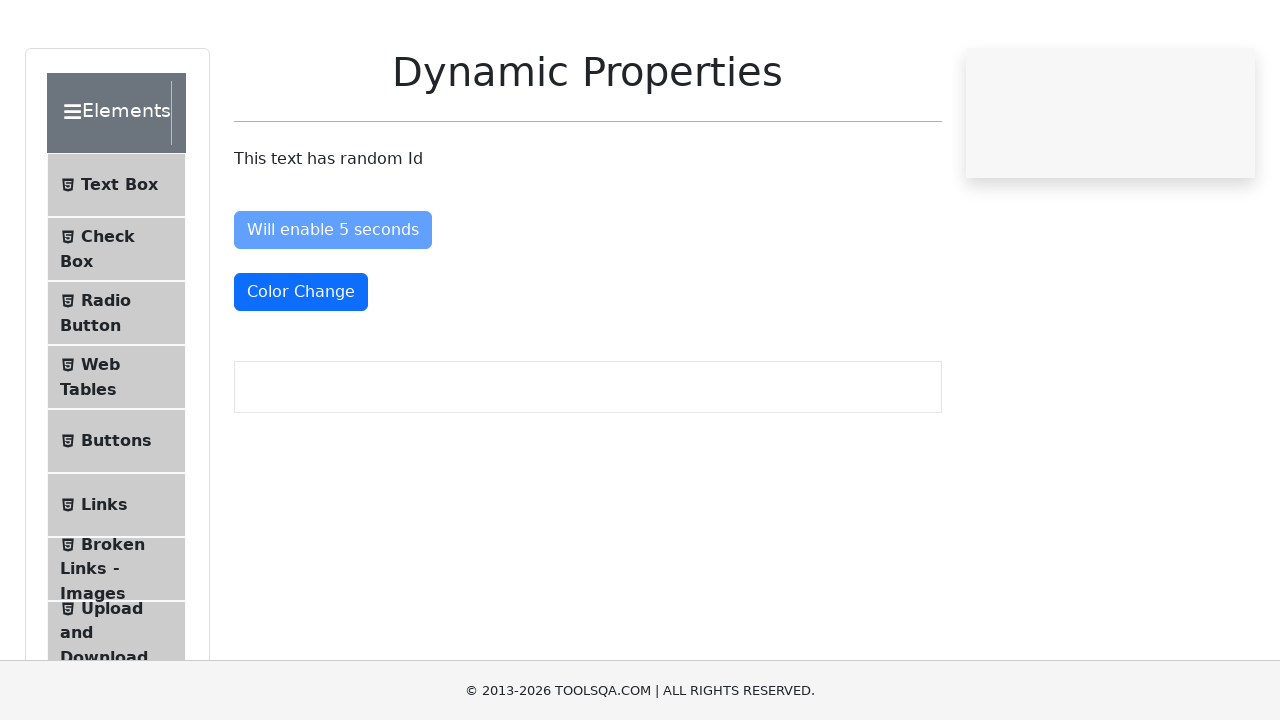

Waited for button with id 'visibleAfter' to become visible (max 6 seconds)
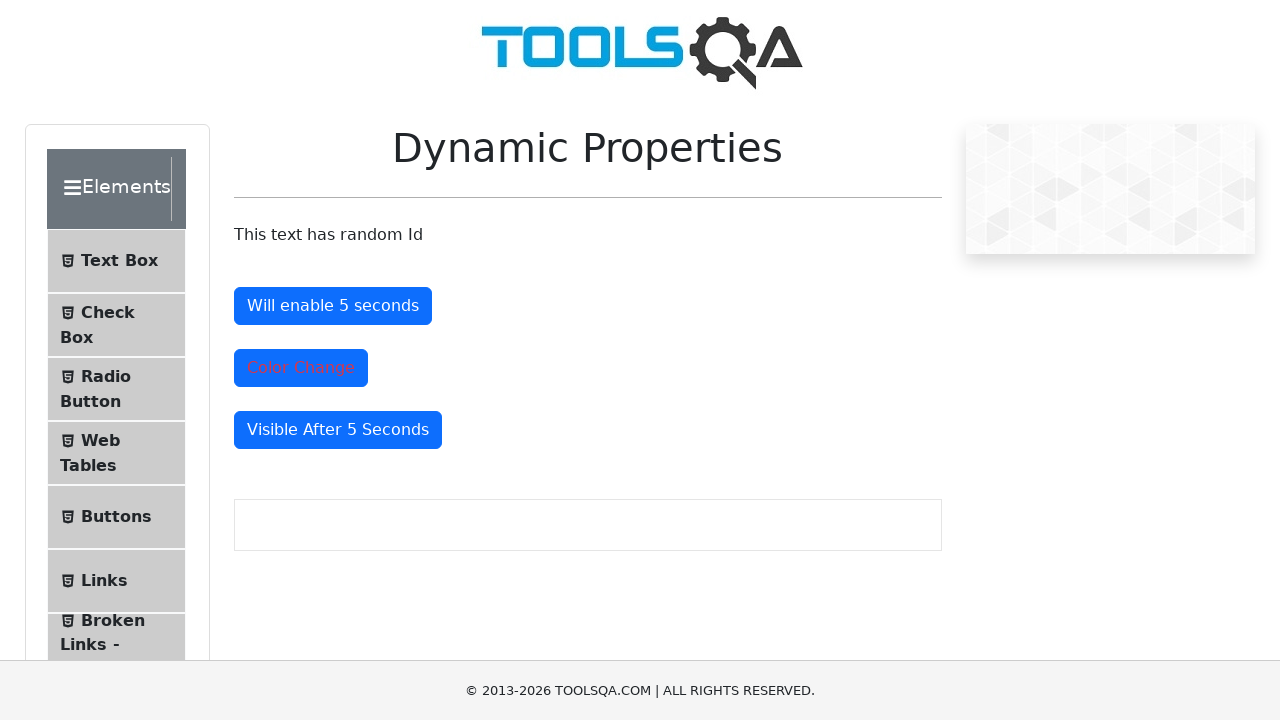

Asserted that the button is now visible
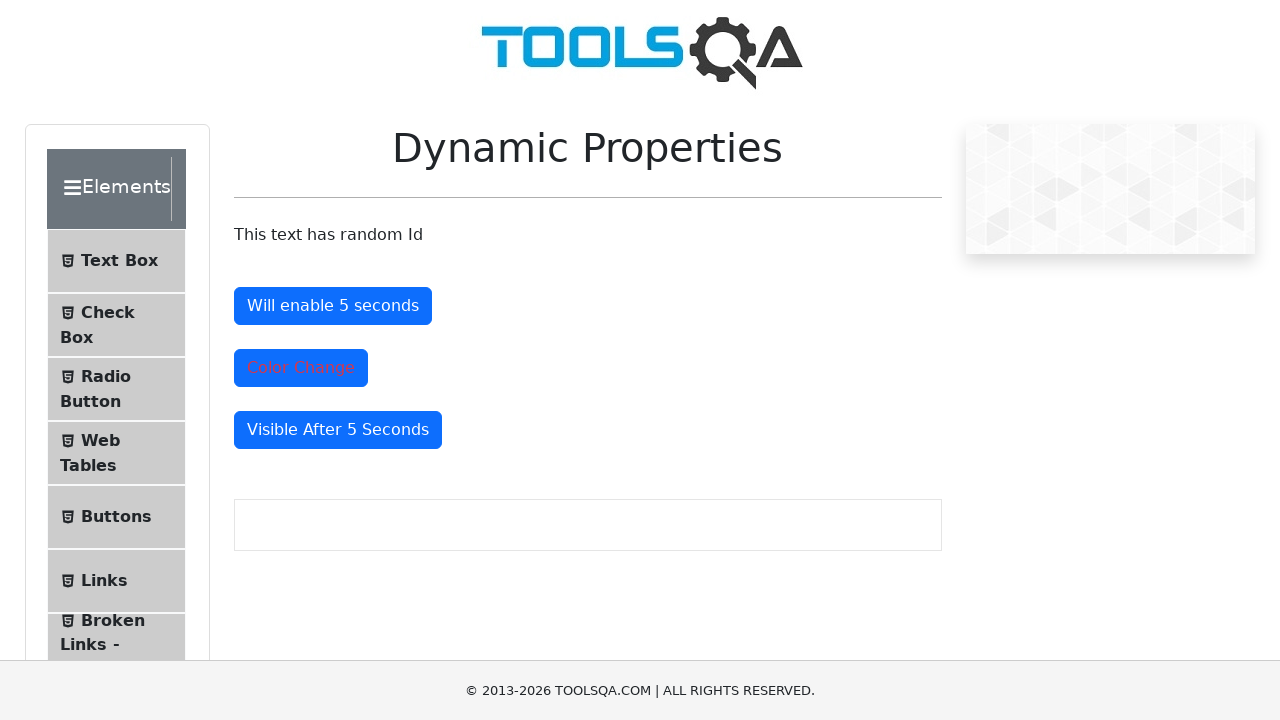

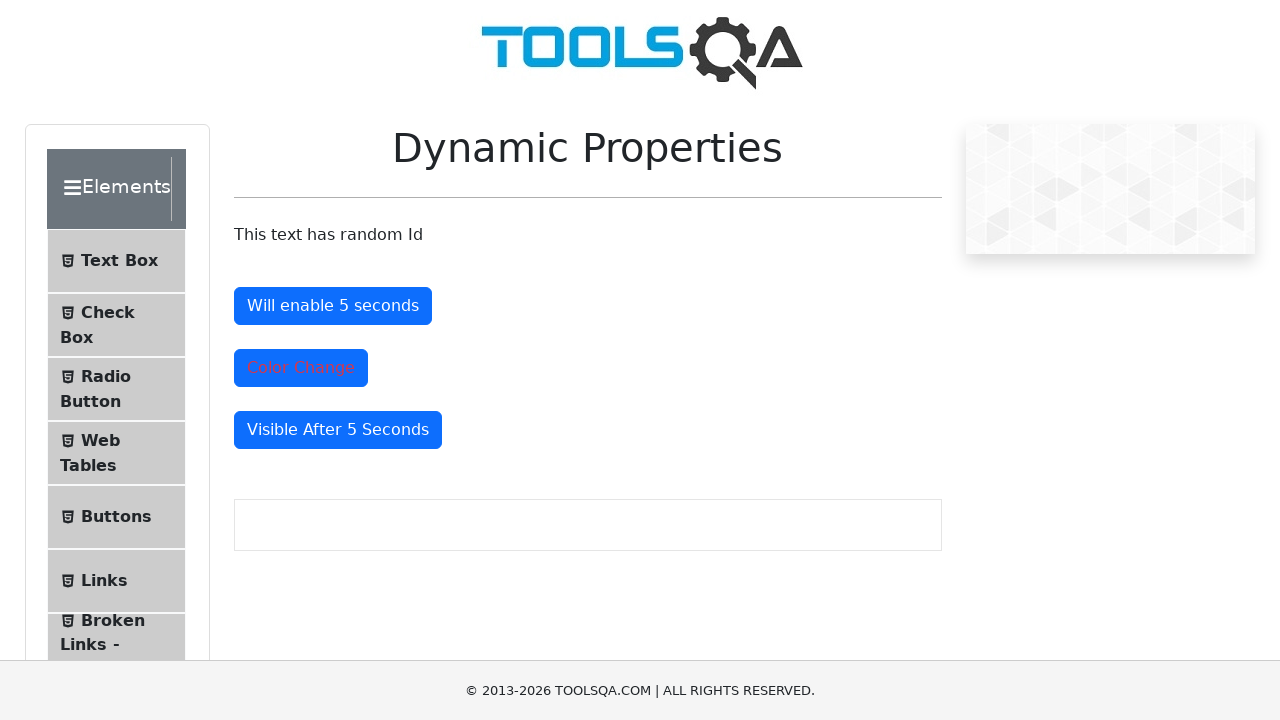